Tests dropdown selection functionality by selecting different options from a dropdown menu using various selection methods (by index, value, and visible text).

Starting URL: https://trytestingthis.netlify.app/

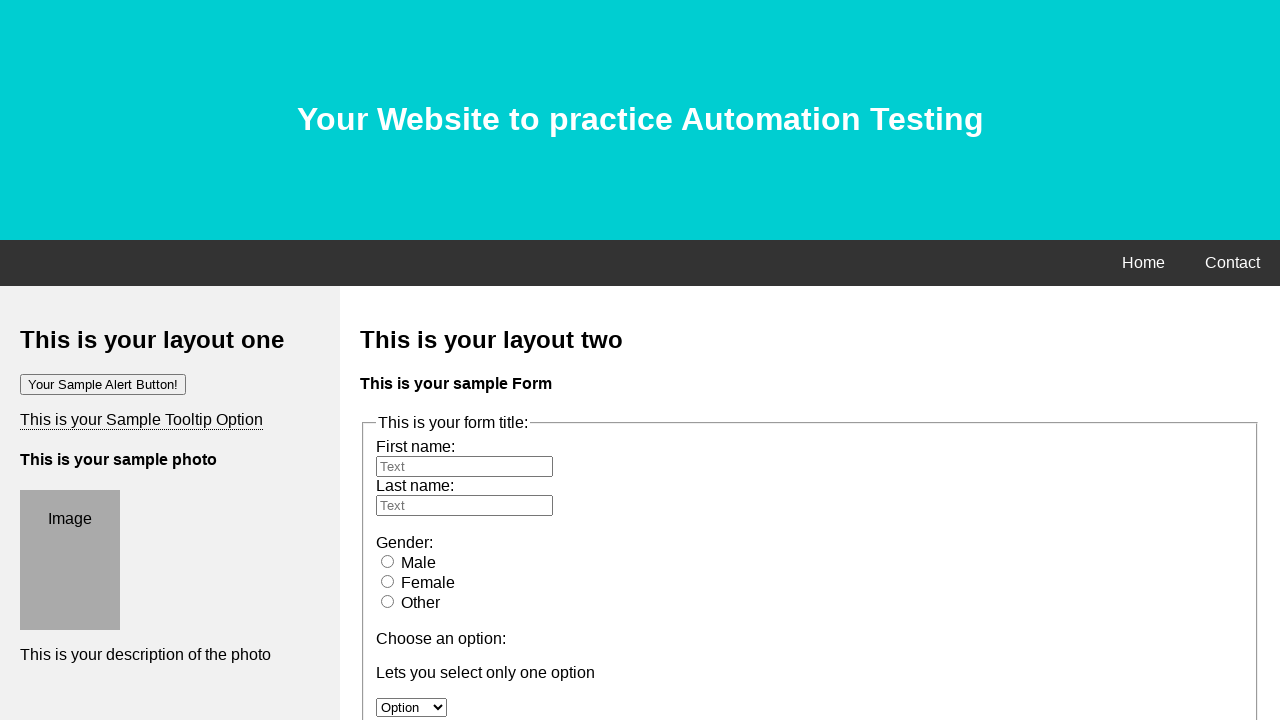

Located dropdown element with ID 'option'
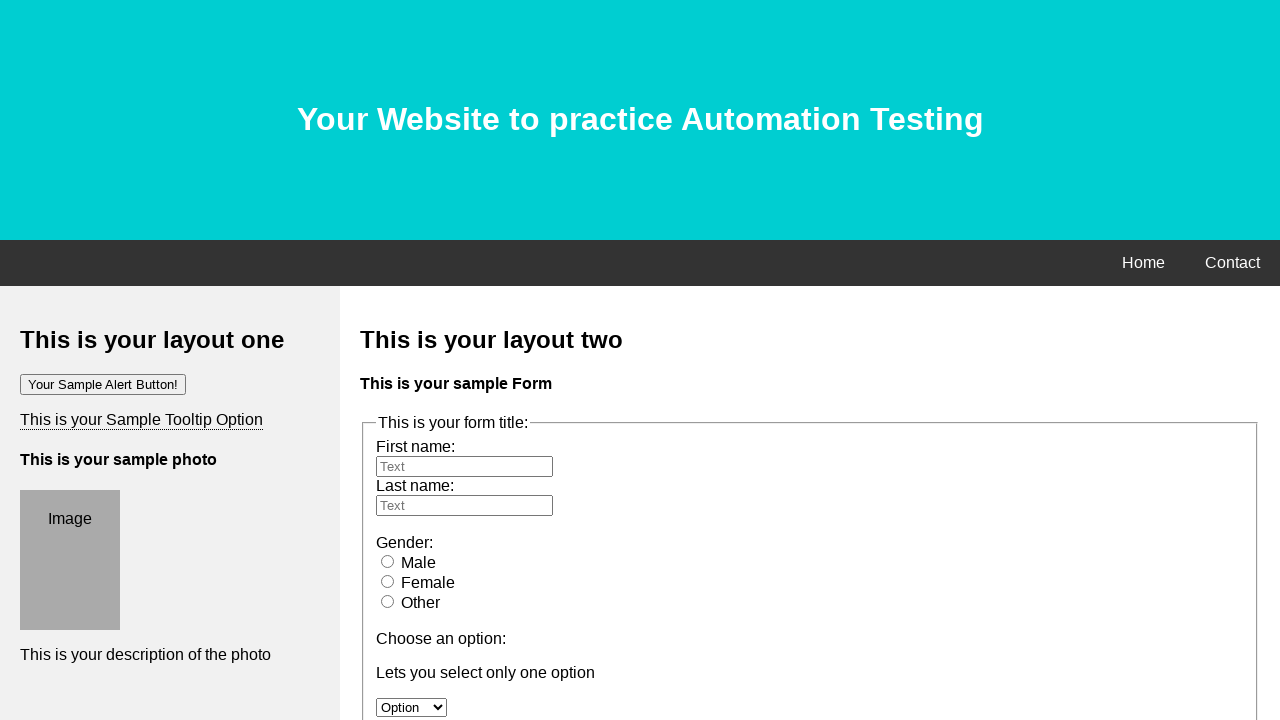

Selected dropdown option by index 1 on #option
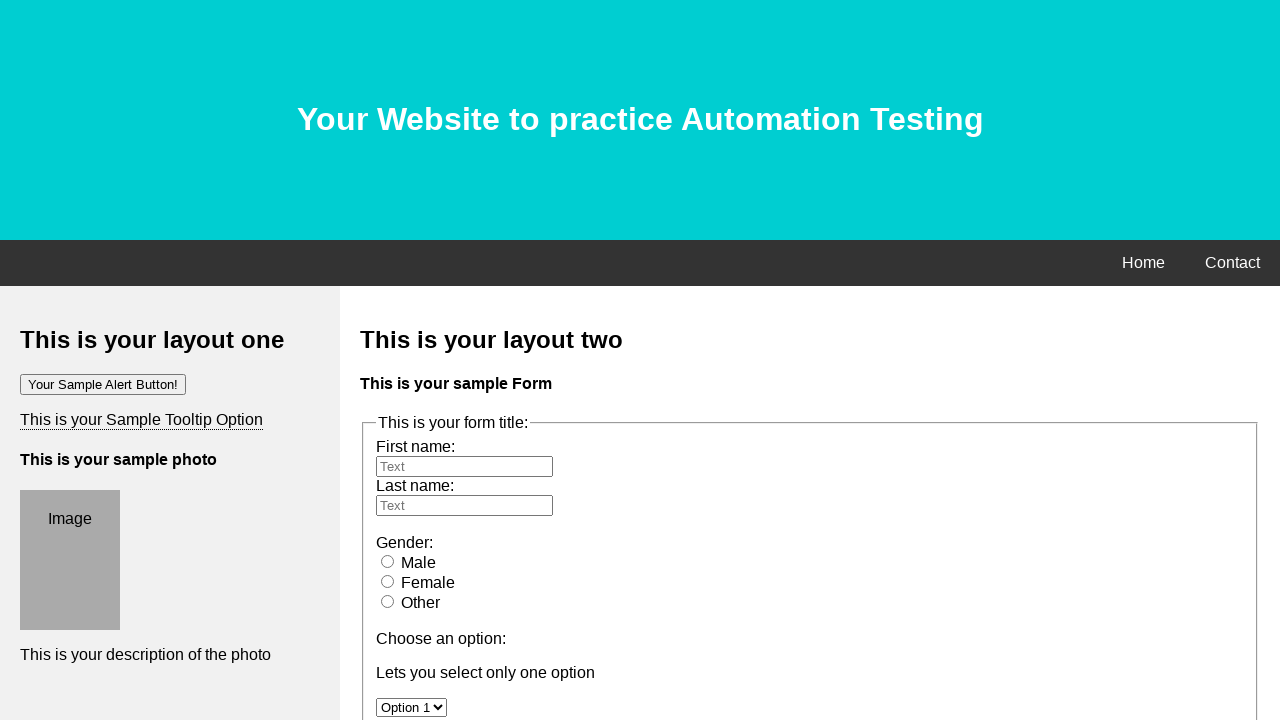

Waited 2 seconds for UI update
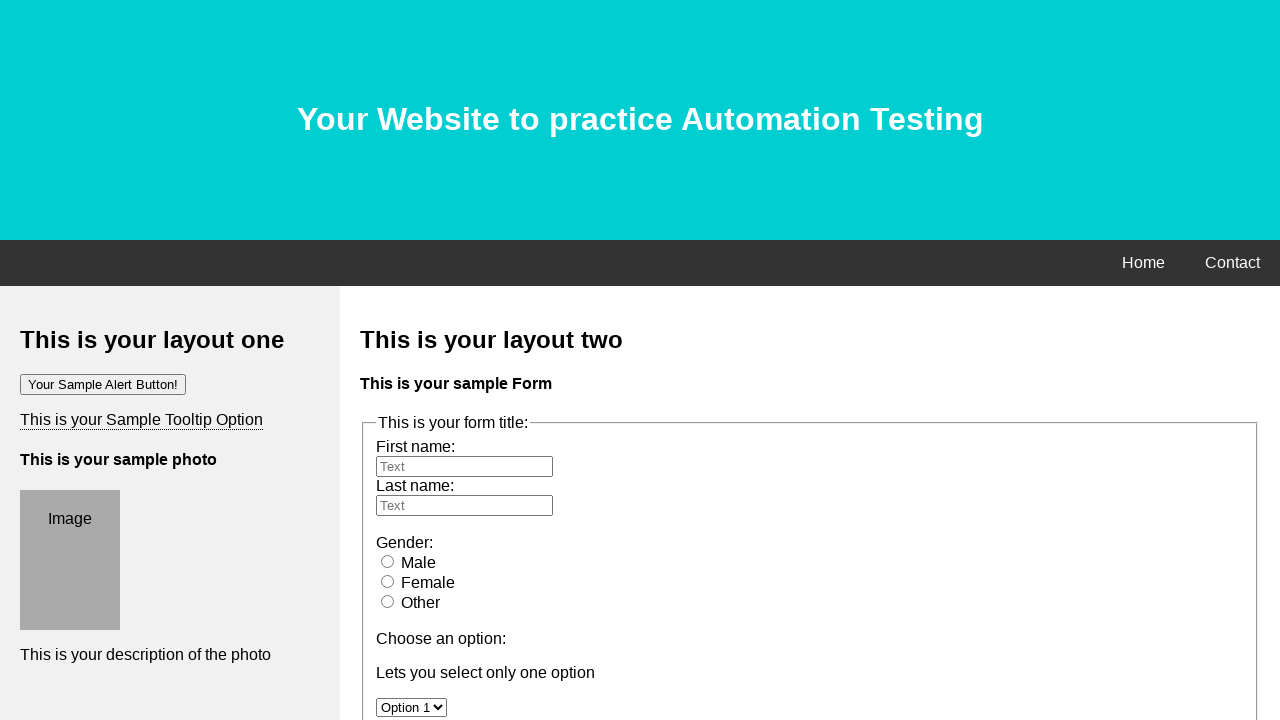

Selected dropdown option by value 'option 2' on #option
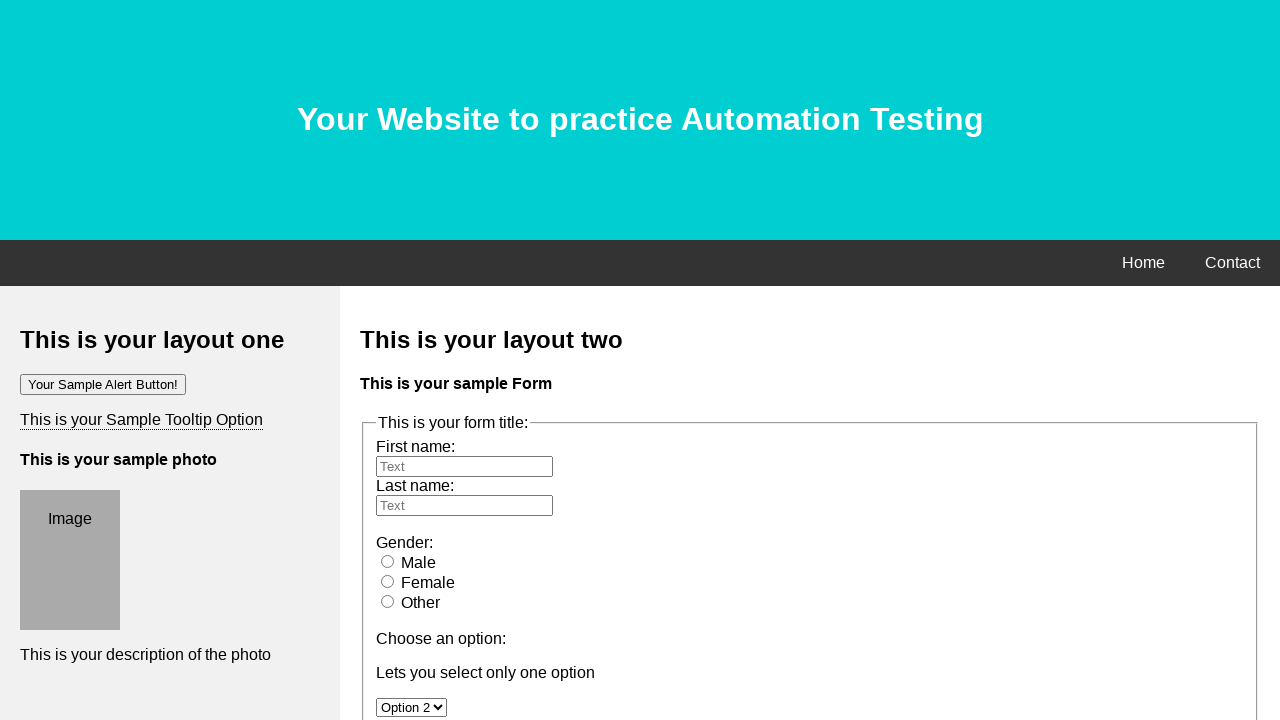

Waited 2 seconds for UI update
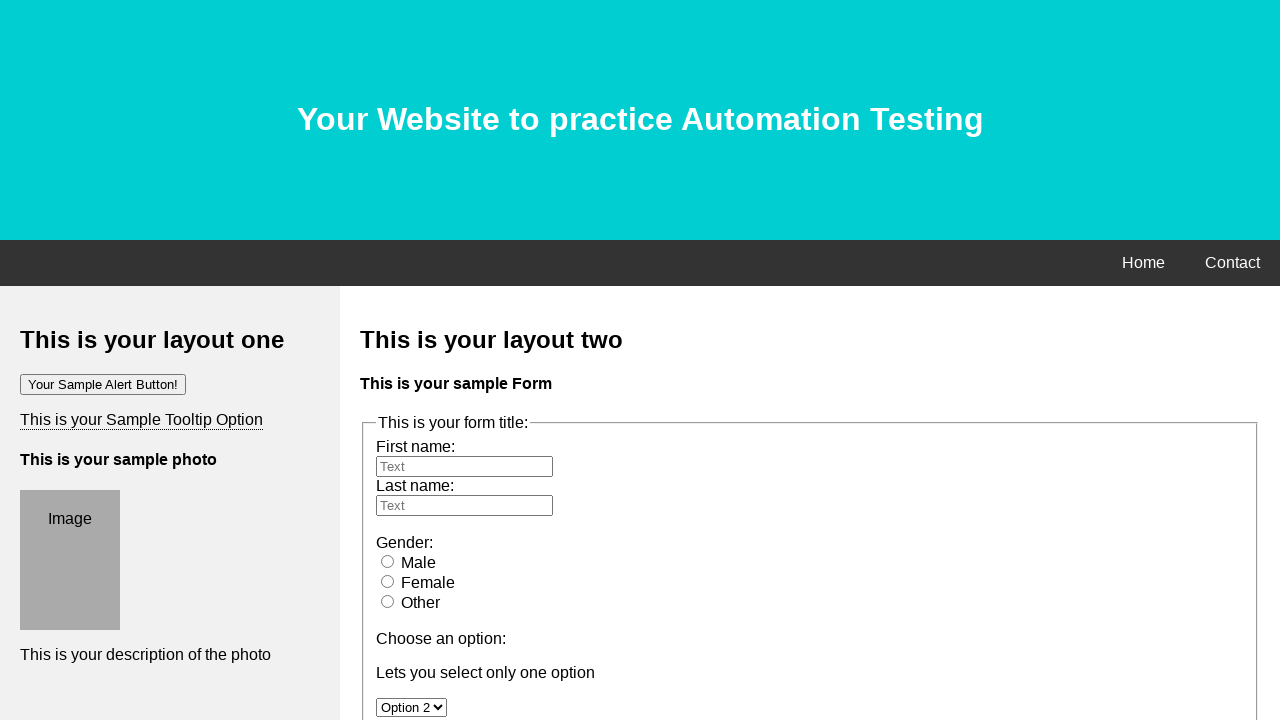

Selected dropdown option by visible text 'Option 3' on #option
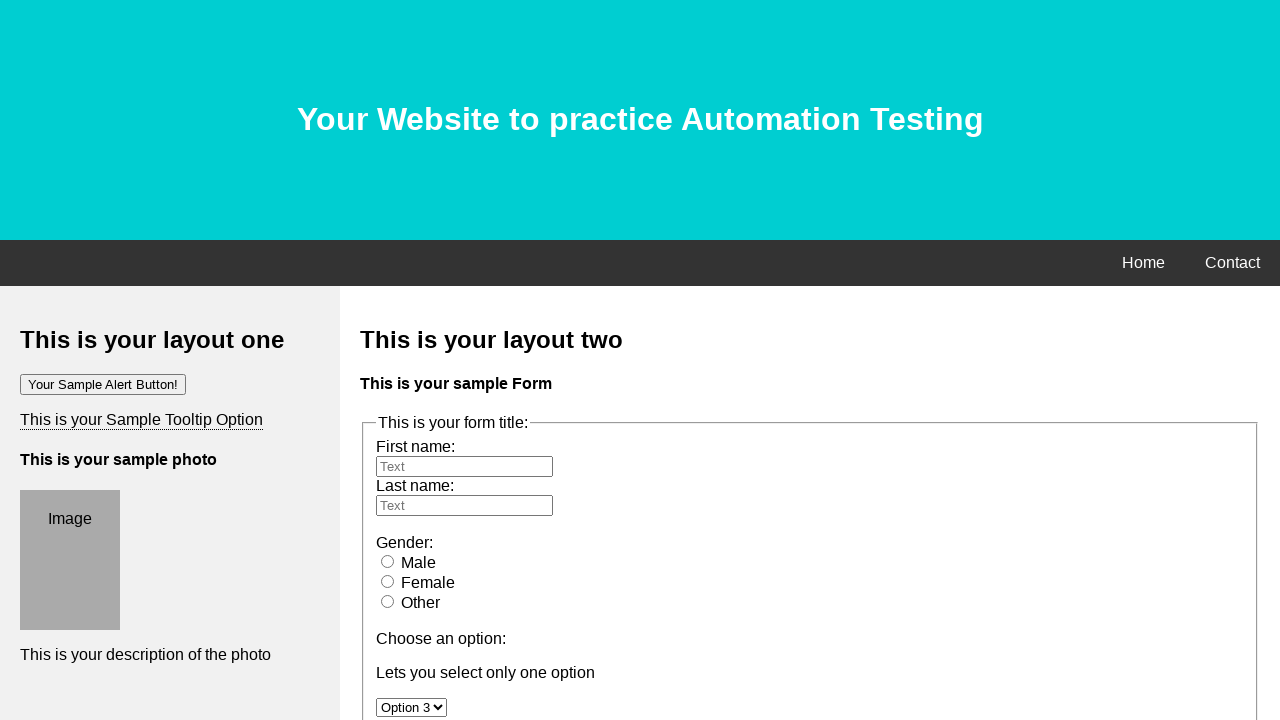

Waited 2 seconds to observe final dropdown selection
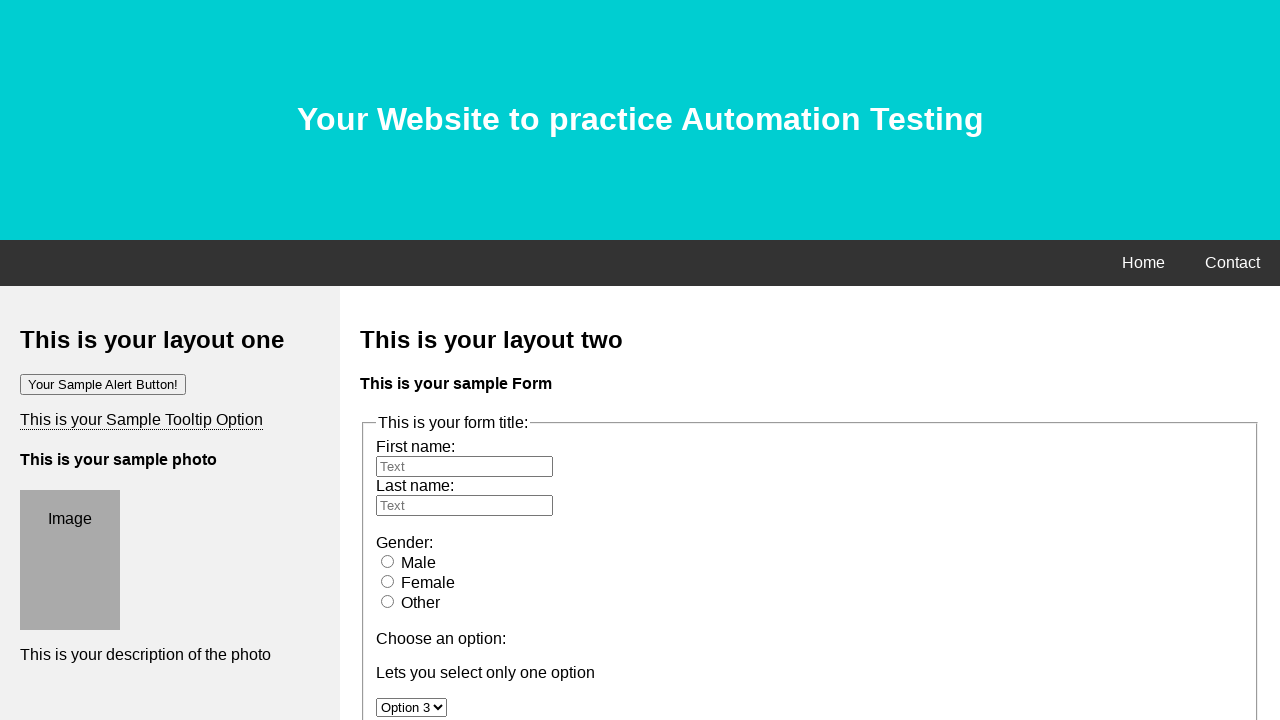

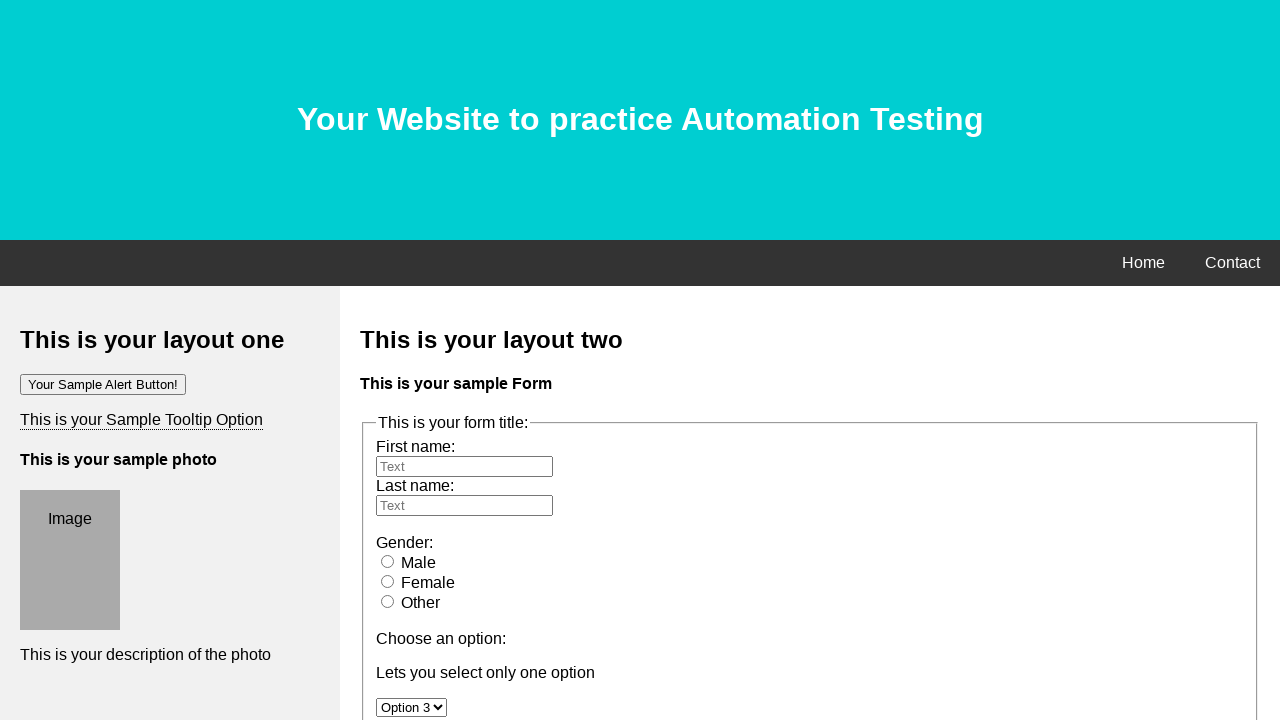